Tests navigation functionality by clicking through pagination links on the page

Starting URL: https://bonigarcia.dev/selenium-webdriver-java/

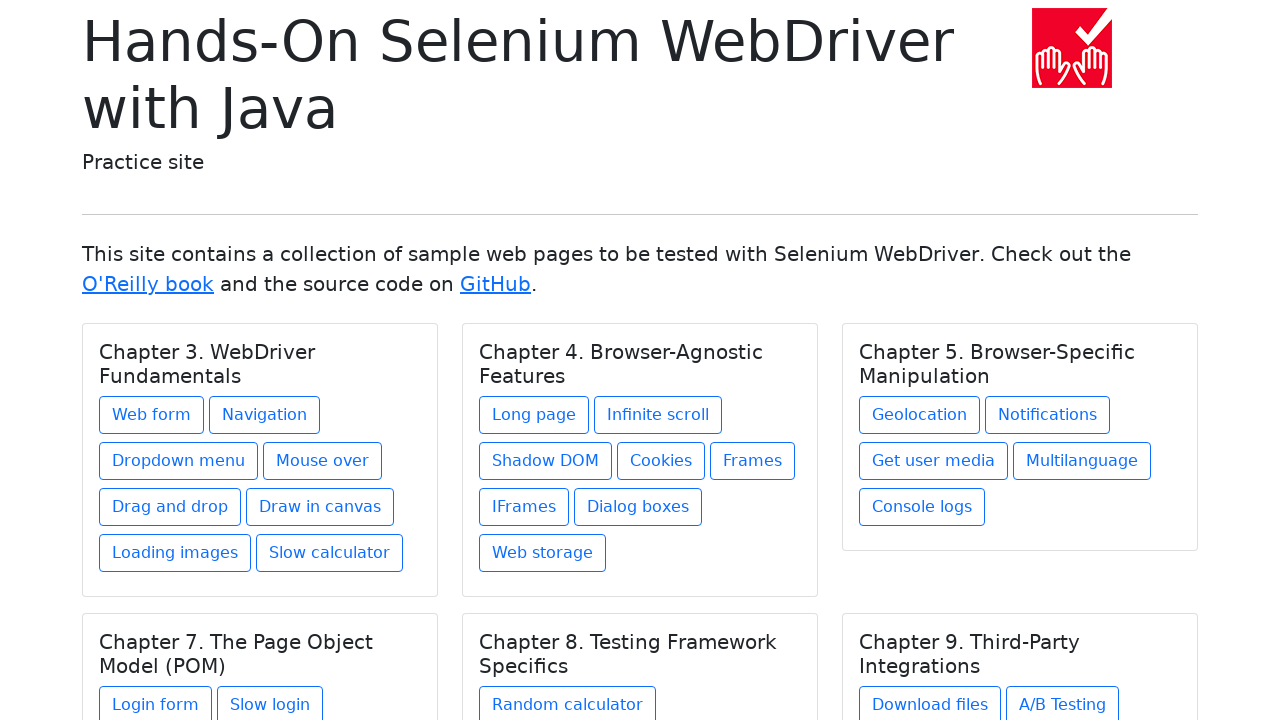

Clicked Navigation link at (264, 415) on xpath=//a[text()='Navigation']
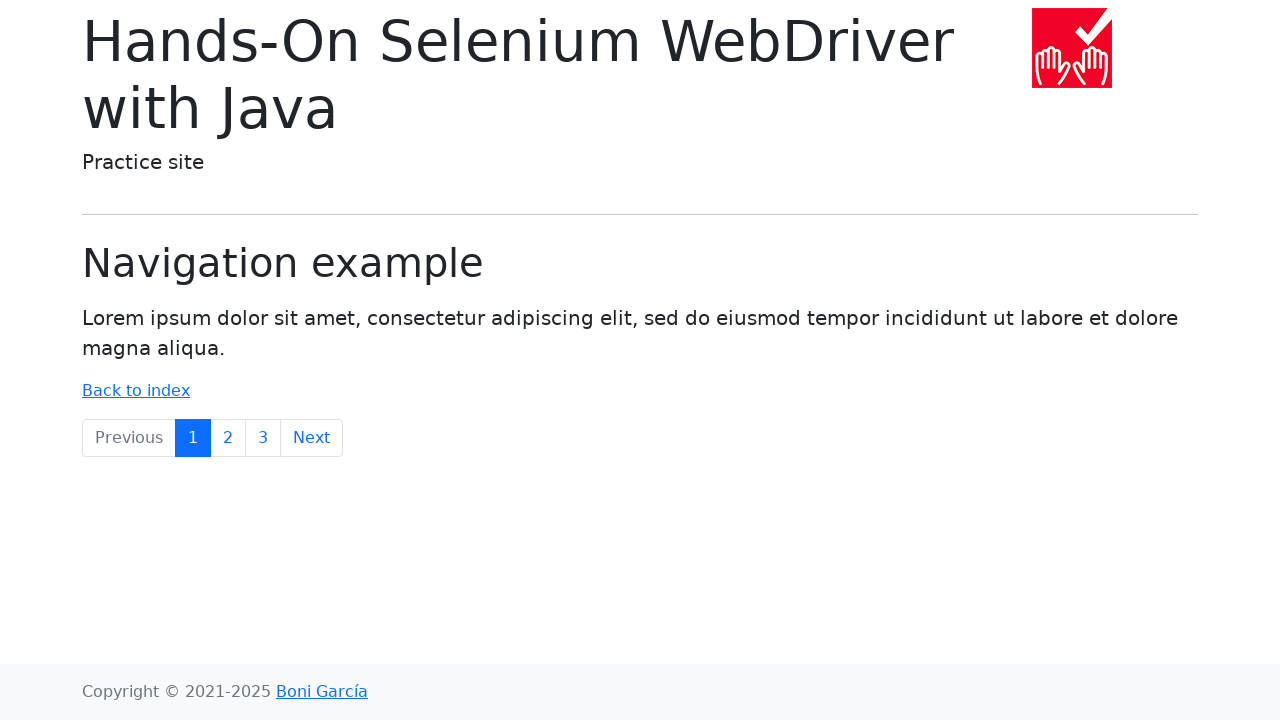

Clicked Next pagination link at (312, 438) on xpath=//a[text()='Next']
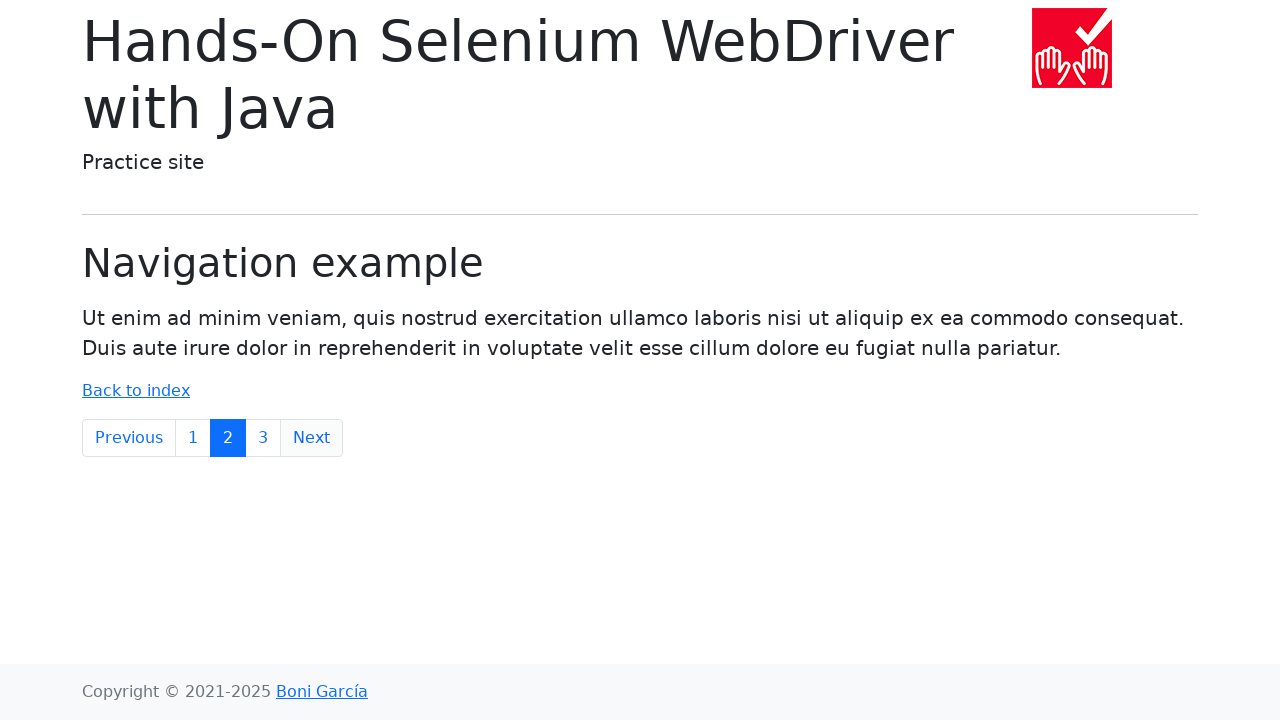

Clicked pagination link to page 3 at (263, 438) on xpath=//a[text()='3']
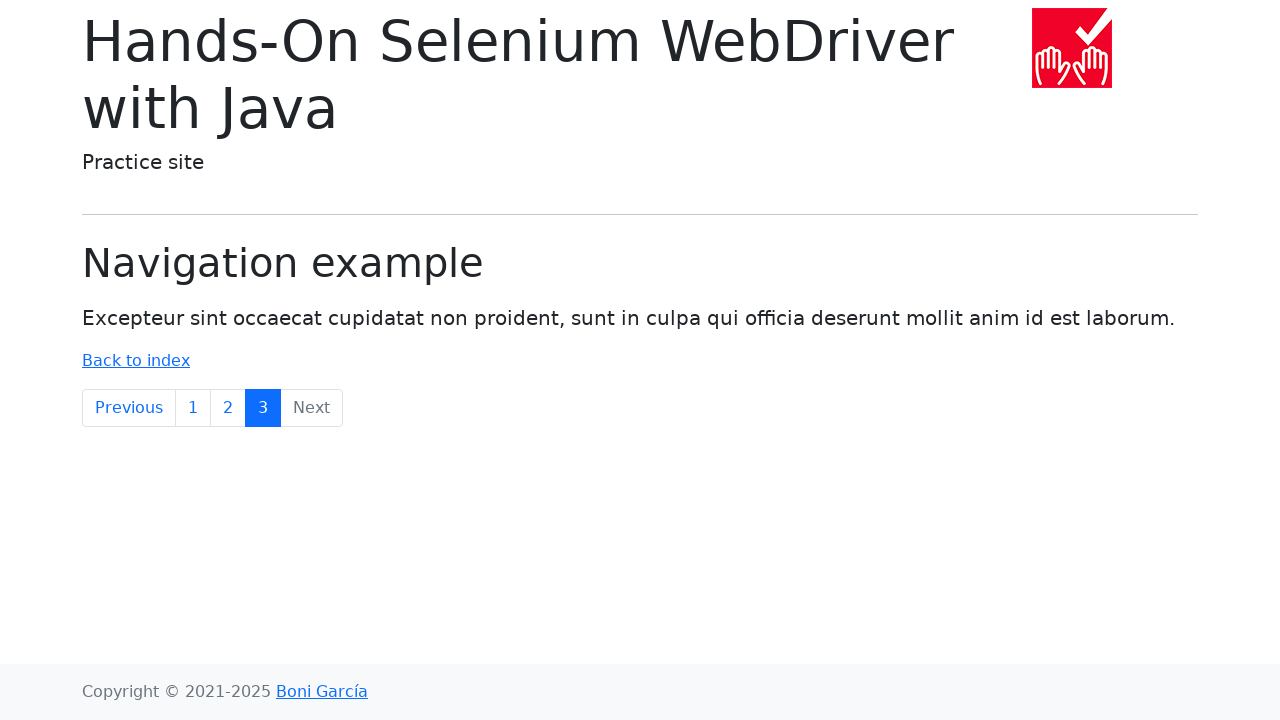

Clicked pagination link to page 2 at (228, 408) on xpath=//a[text()='2']
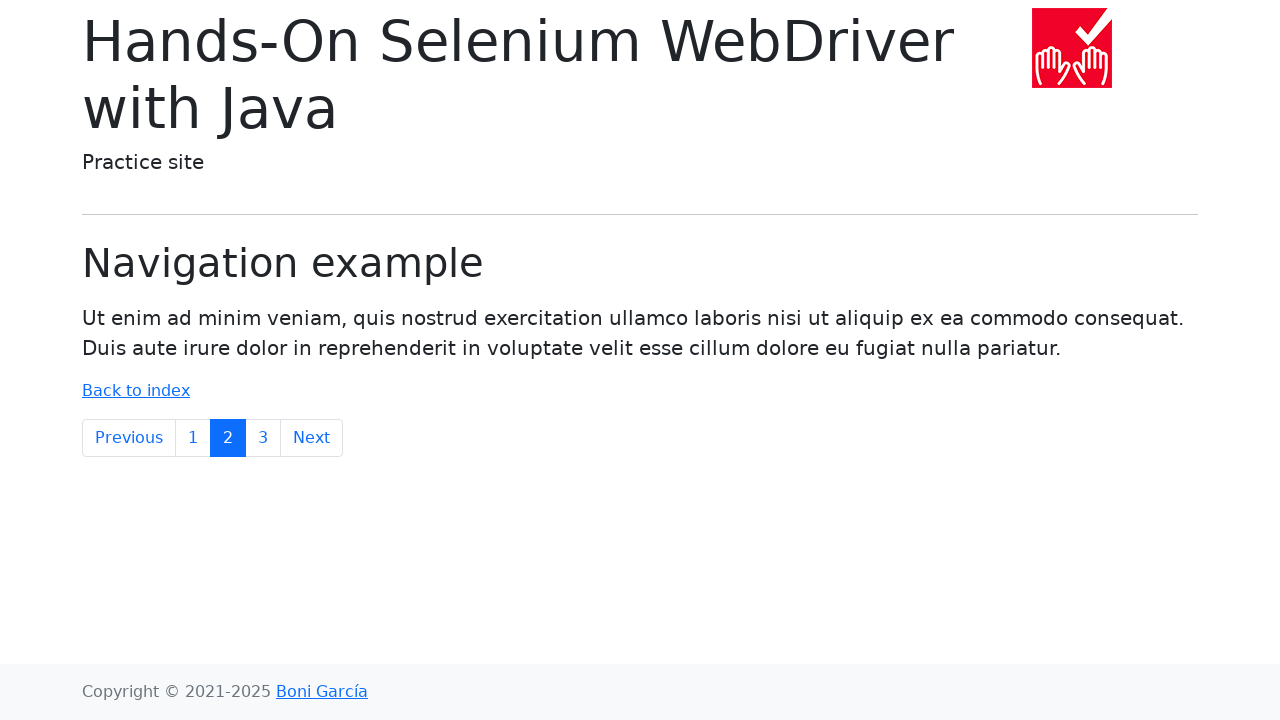

Clicked Previous pagination link at (129, 438) on xpath=//a[text()='Previous']
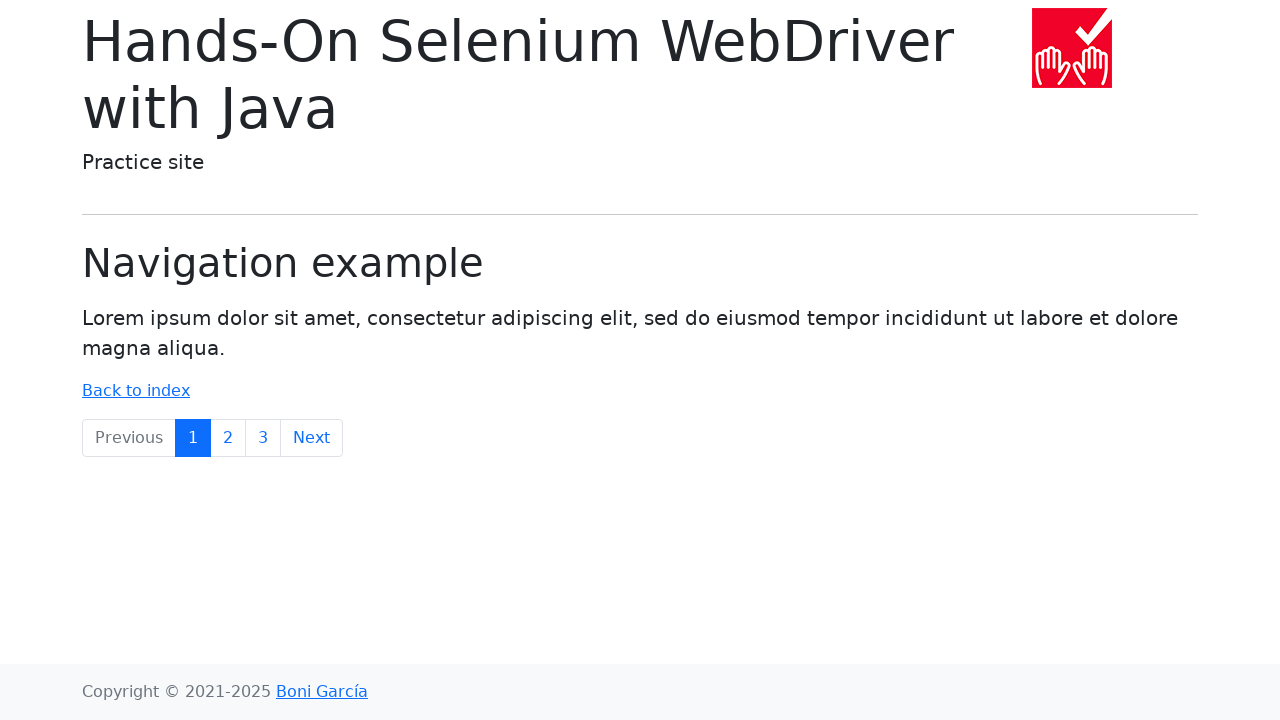

Retrieved body text content
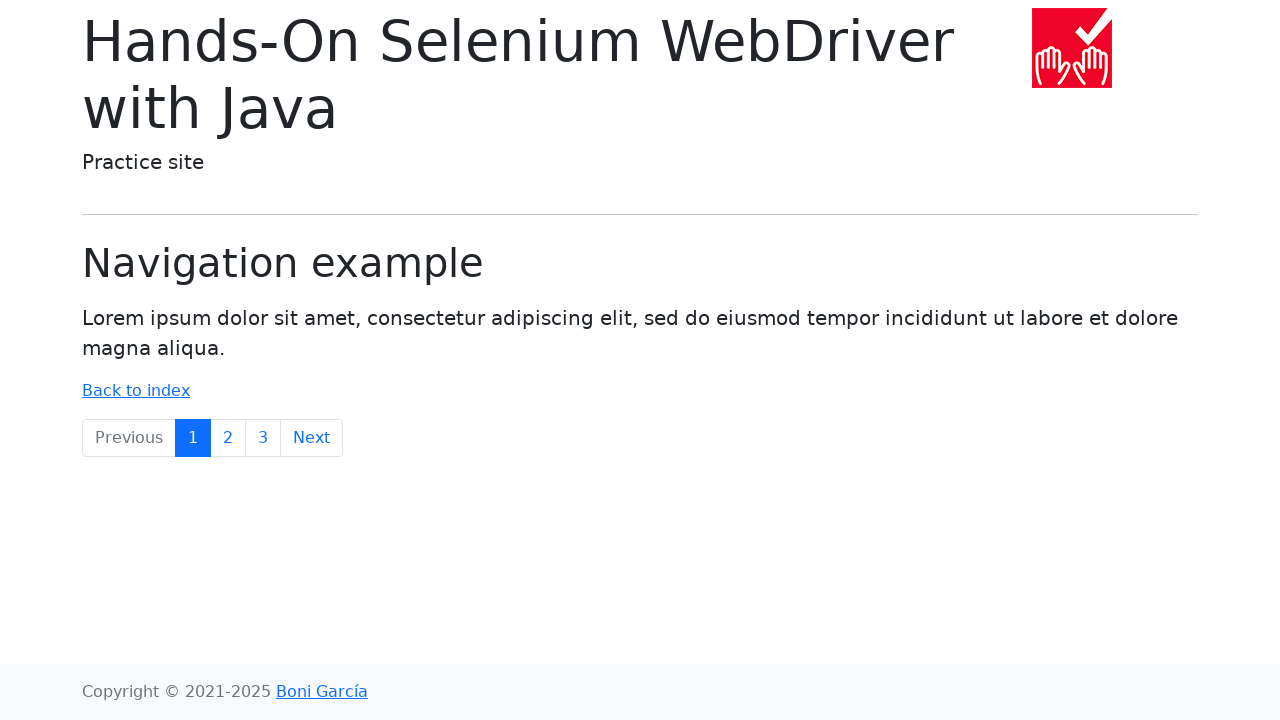

Verified Lorem ipsum text is present on page
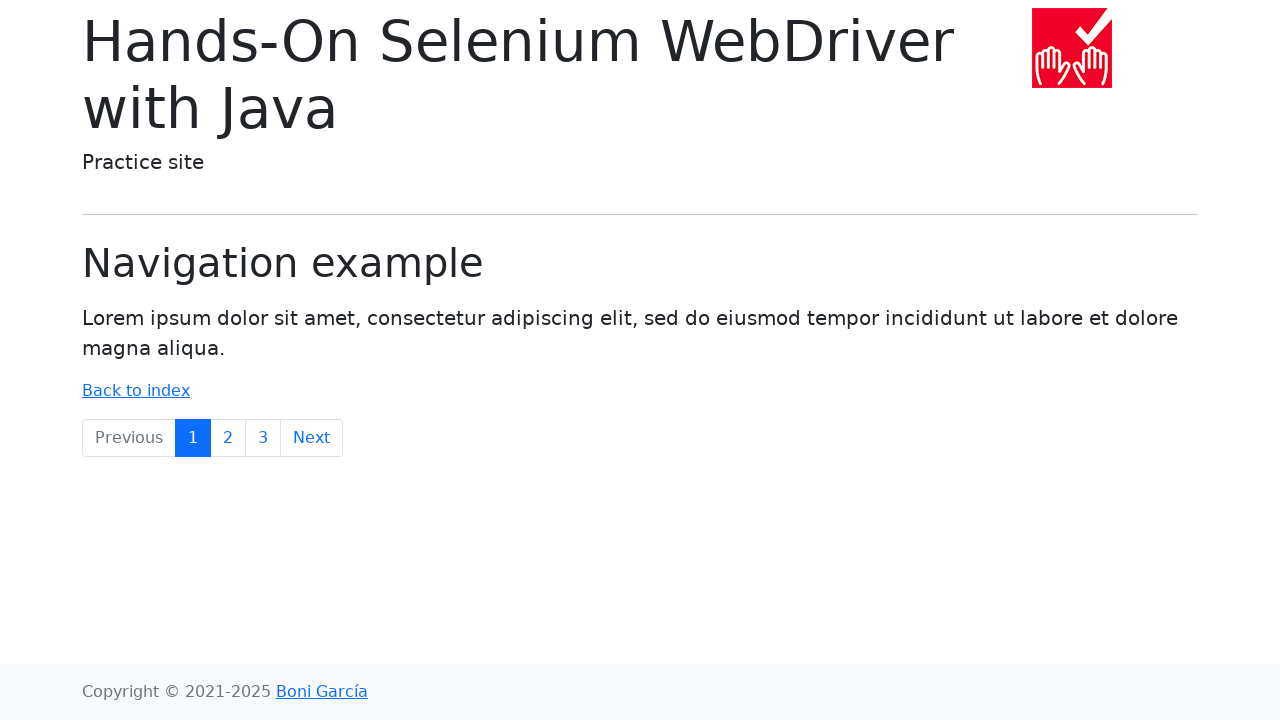

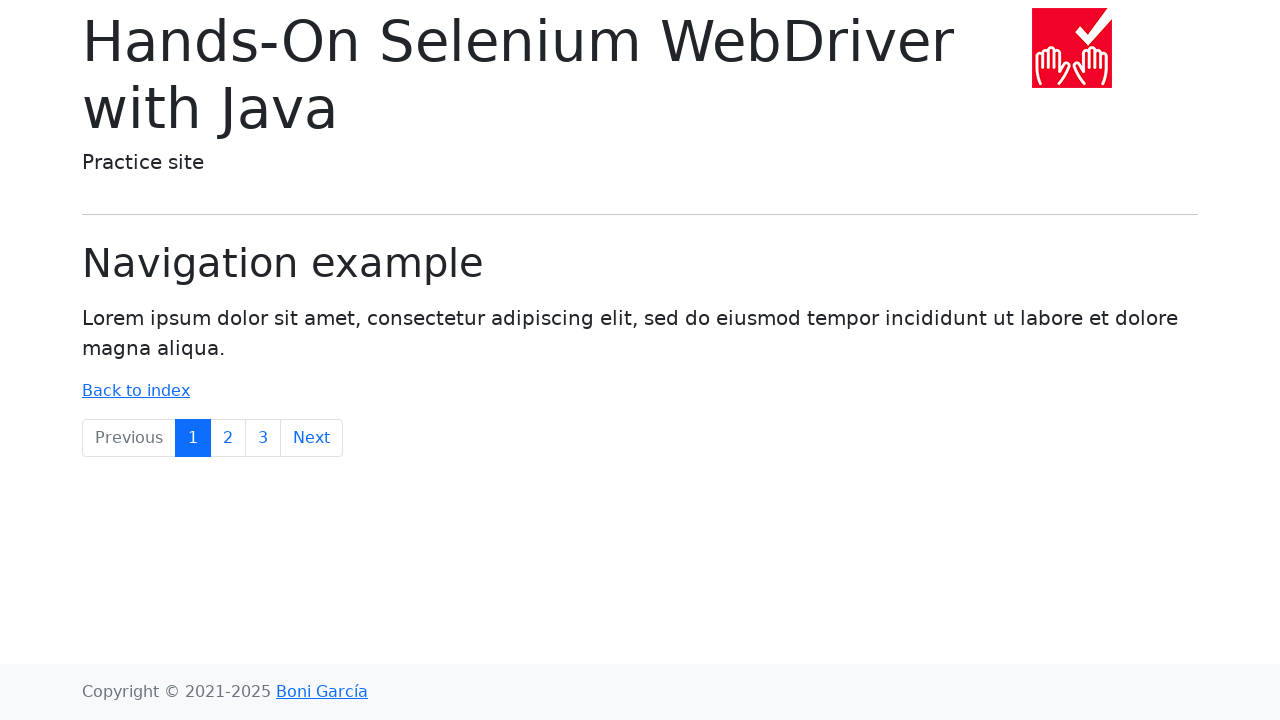